Tests a registration form by filling in first name, last name, and email fields in the first block, then submitting the form and verifying successful registration message.

Starting URL: http://suninjuly.github.io/registration1.html

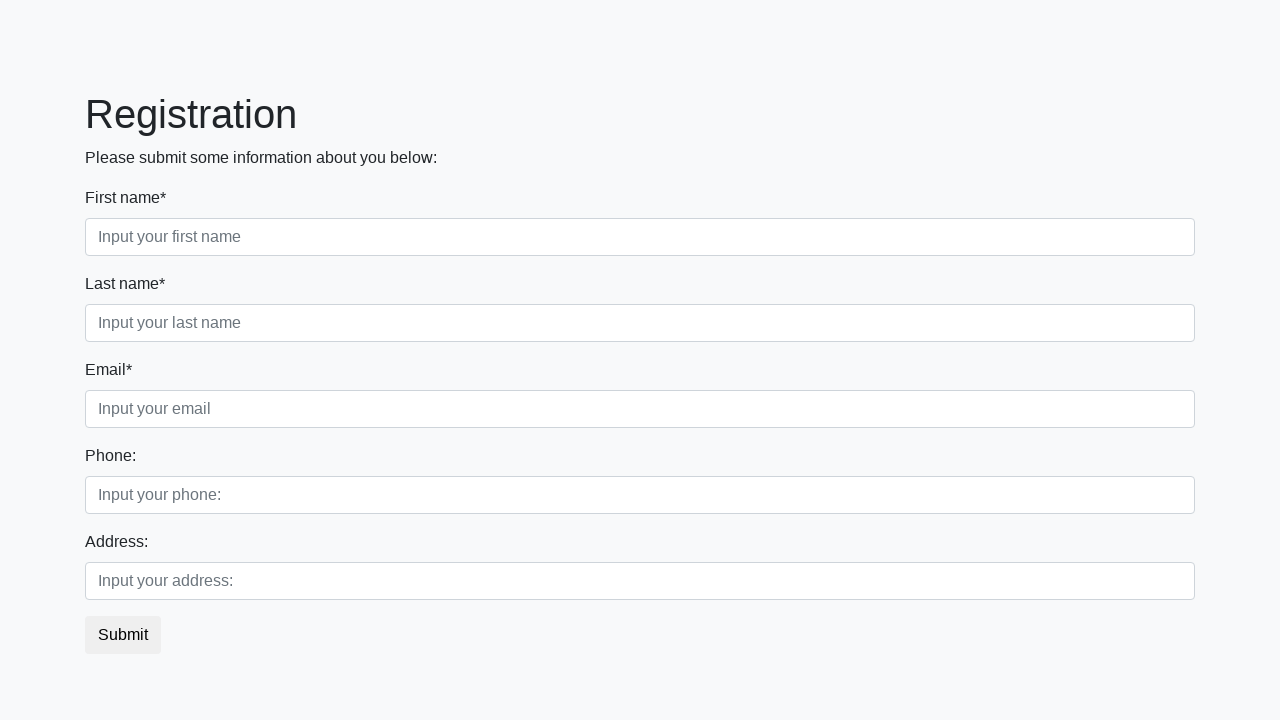

Filled first name field with 'Upyachka' on .first_block .first
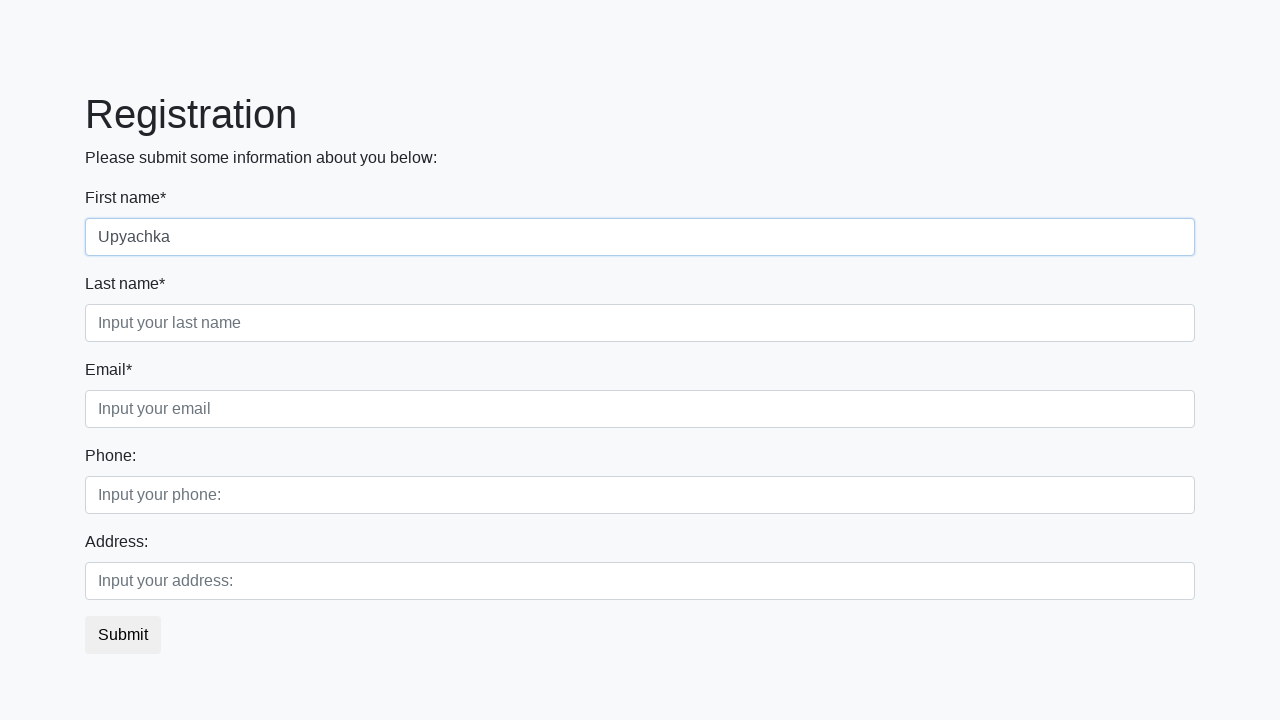

Filled last name field with 'Sigizmundovich' on .first_block .second
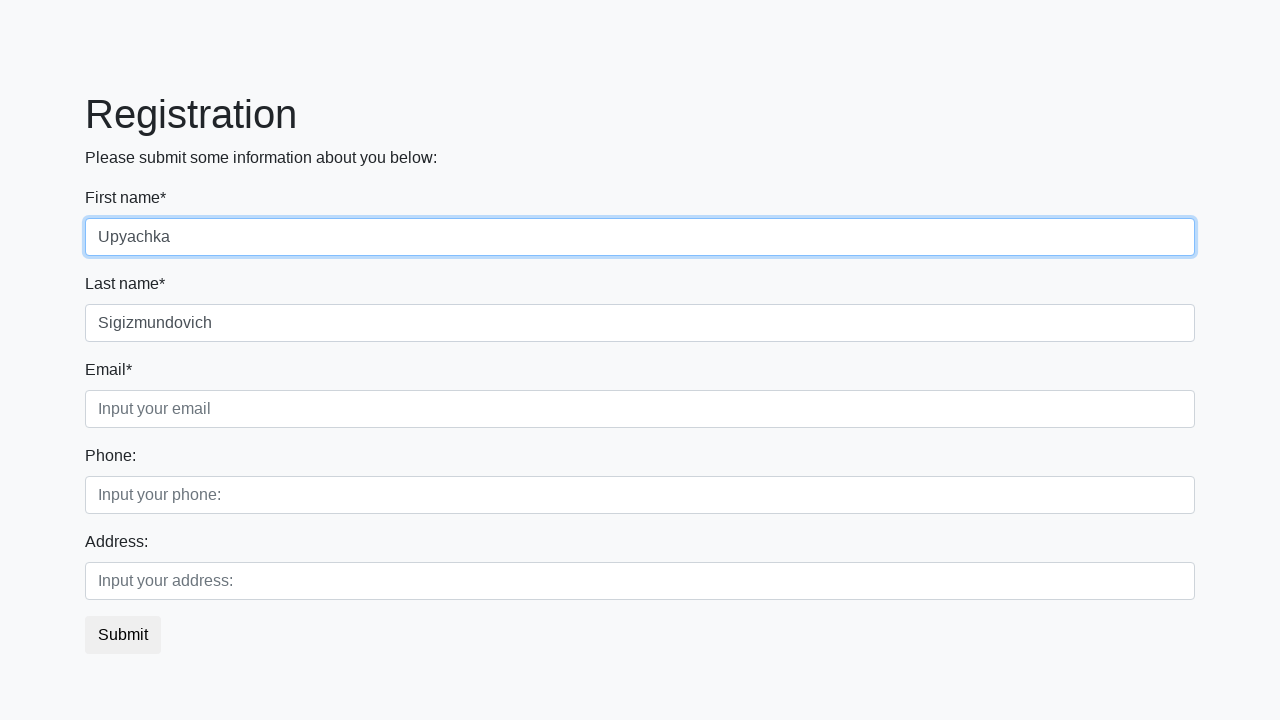

Filled email field with 'mailcorporat' on .first_block .third
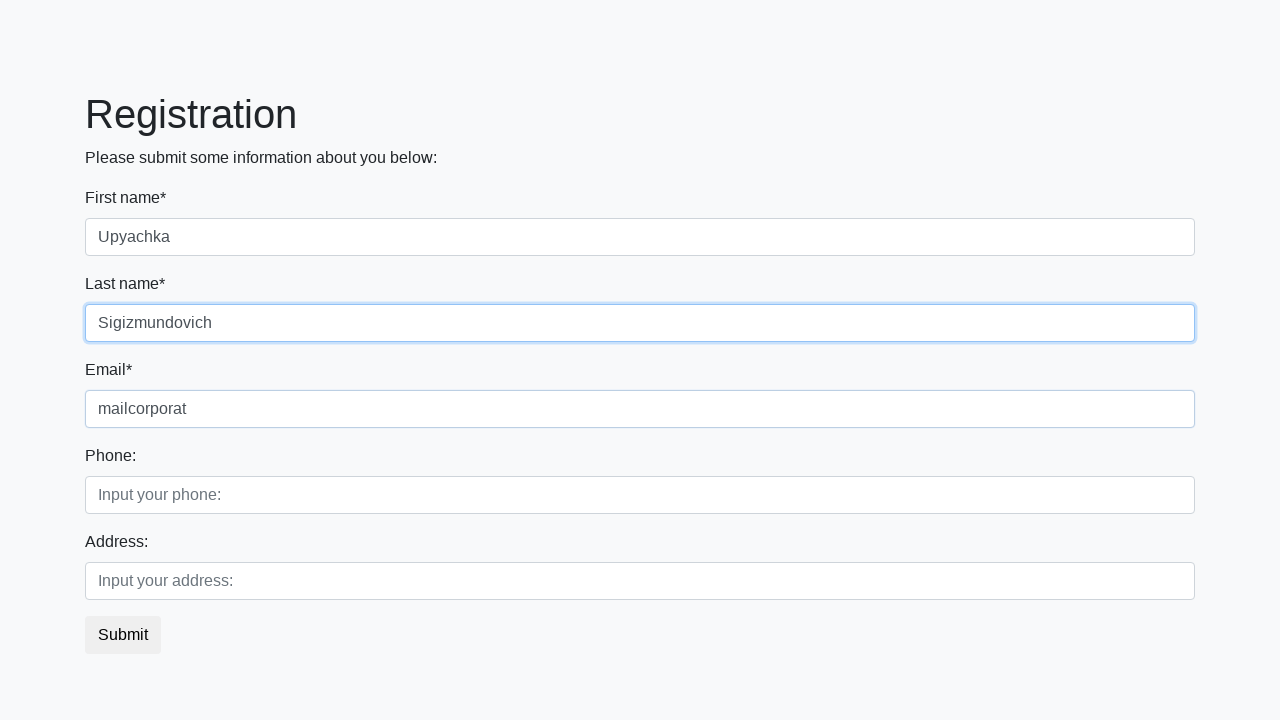

Clicked submit button to register at (123, 635) on button.btn
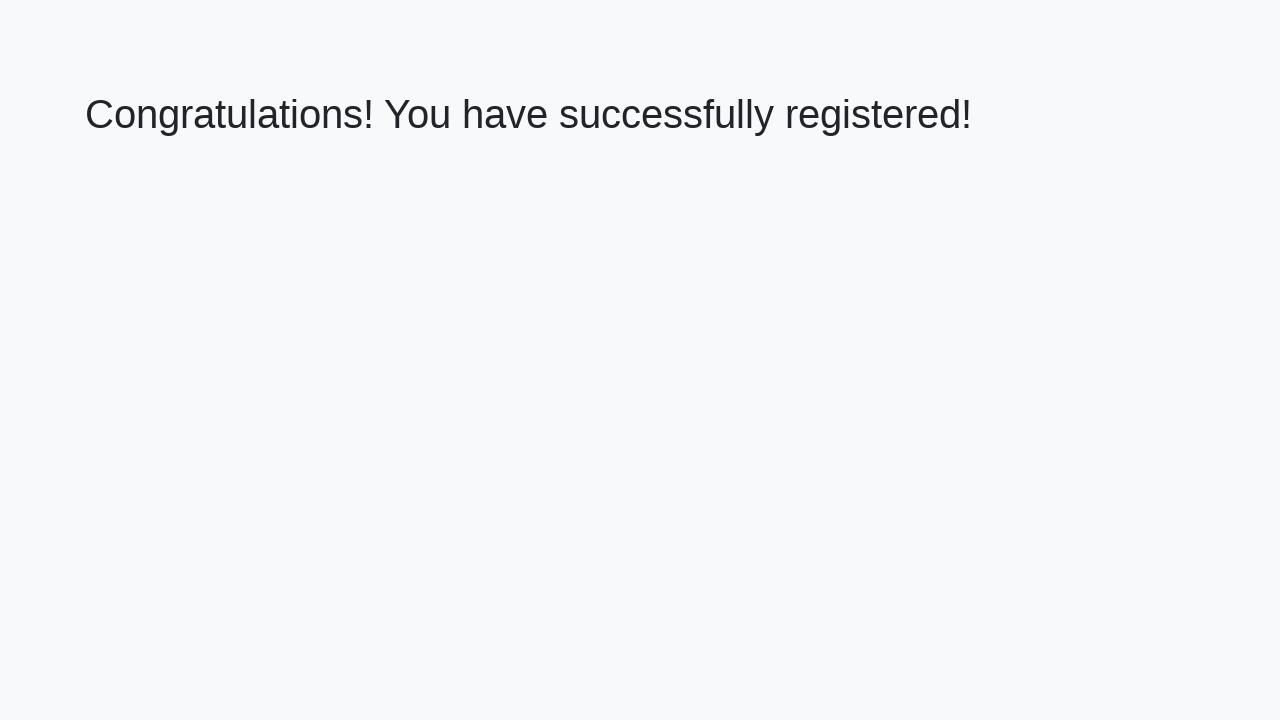

Success message heading loaded
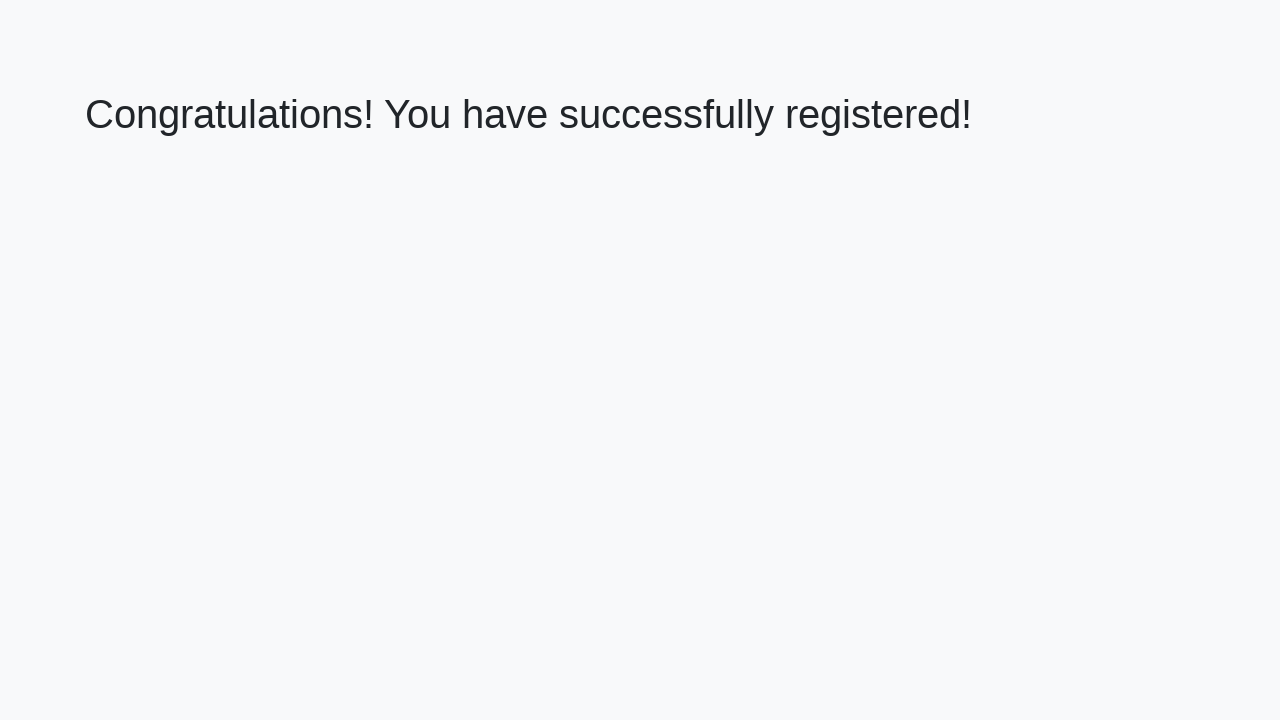

Retrieved success message: 'Congratulations! You have successfully registered!'
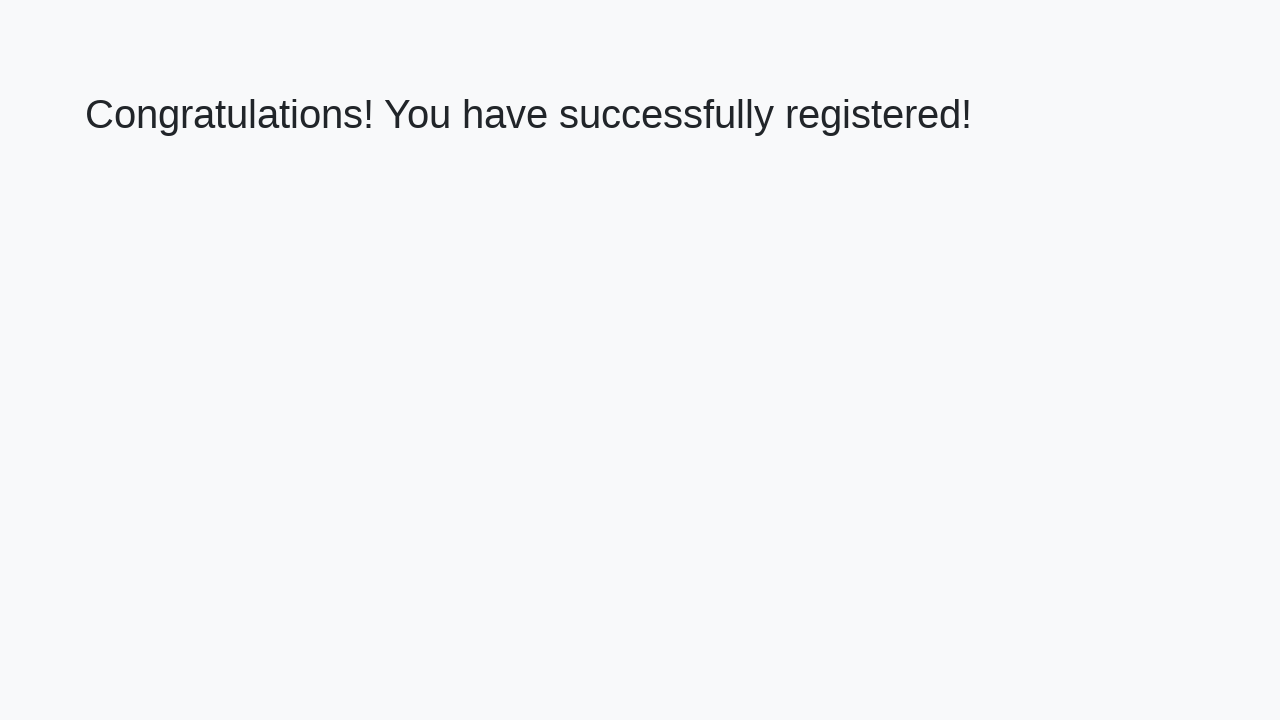

Verified successful registration message
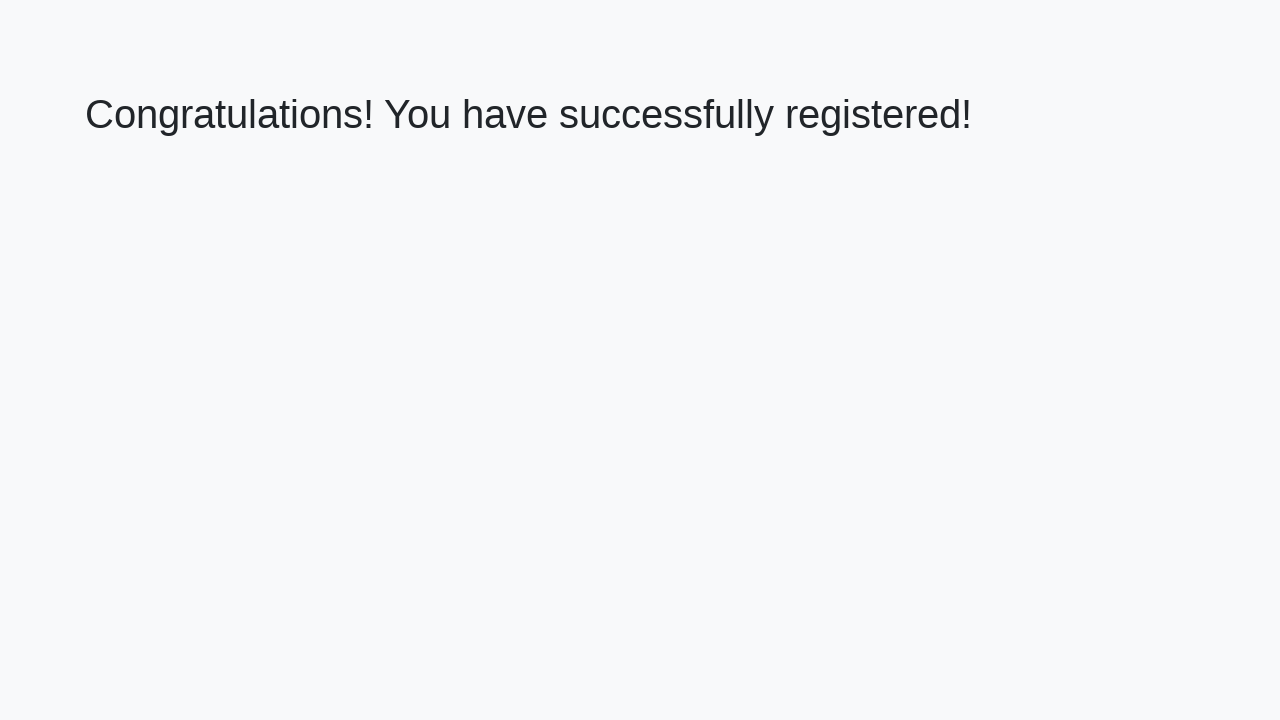

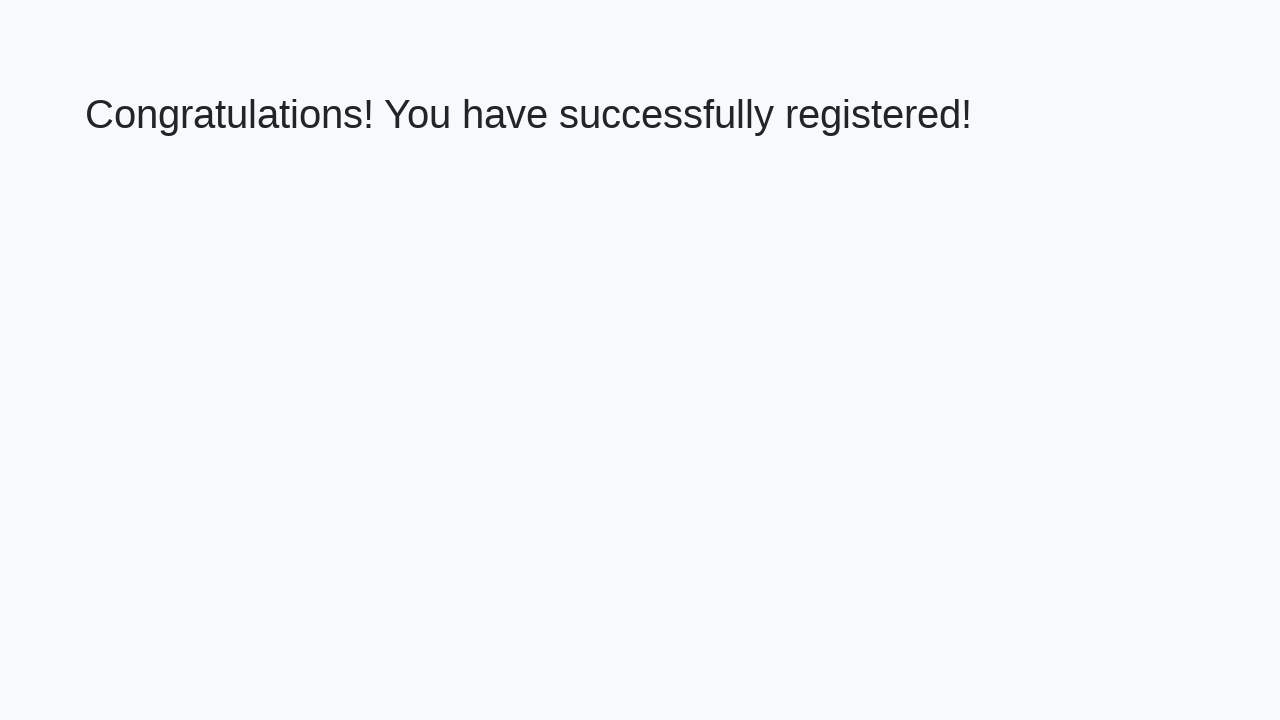